Tests various XPath traversal techniques including parent-to-child, sibling, and child-to-parent navigation on an automation practice page

Starting URL: https://rahulshettyacademy.com/AutomationPractice/

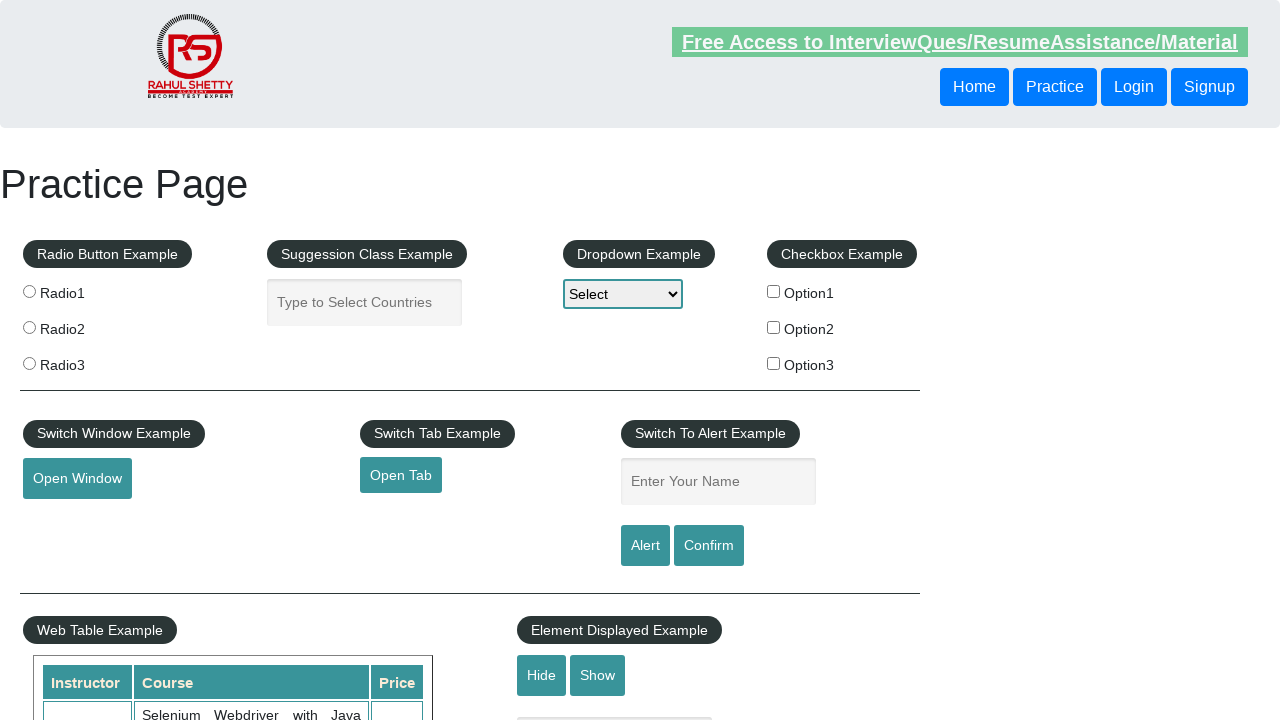

Clicked first button using absolute XPath (parent-to-child traverse) at (1055, 87) on xpath=//html/body/header/div/button[1]
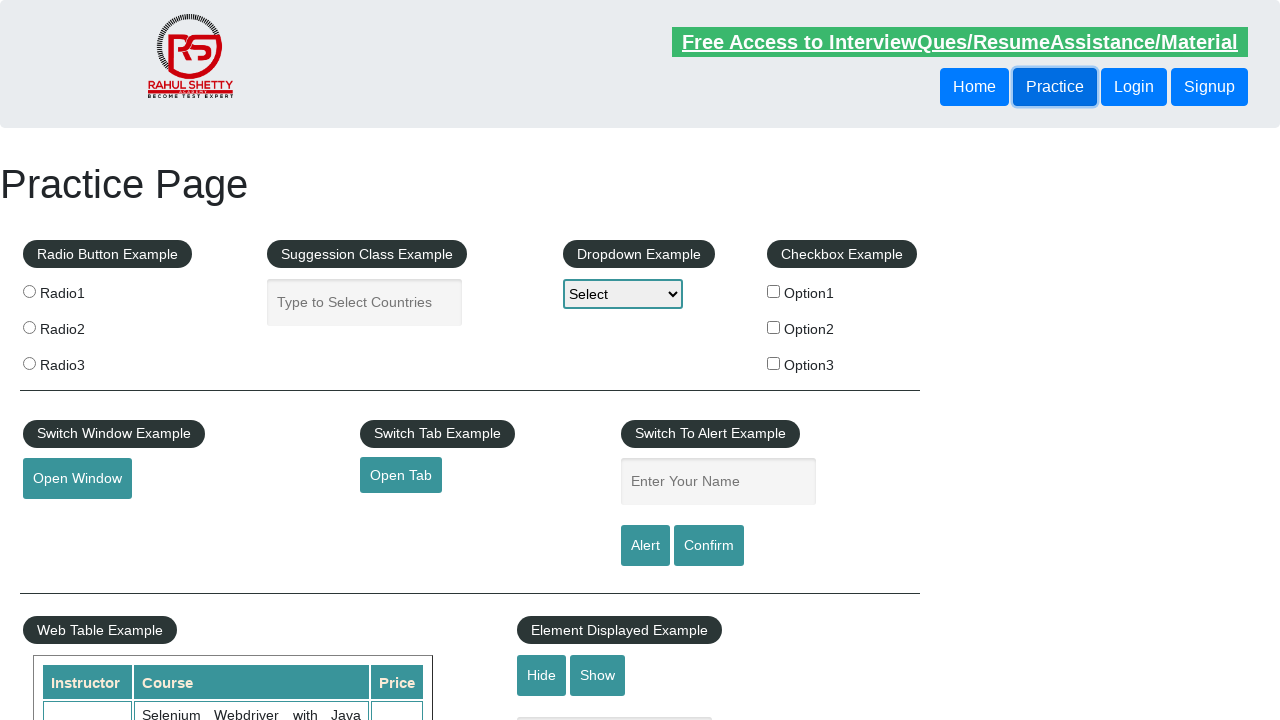

Clicked element using relative XPath (parent-to-child traverse) at (640, 87) on xpath=//header/div[1]
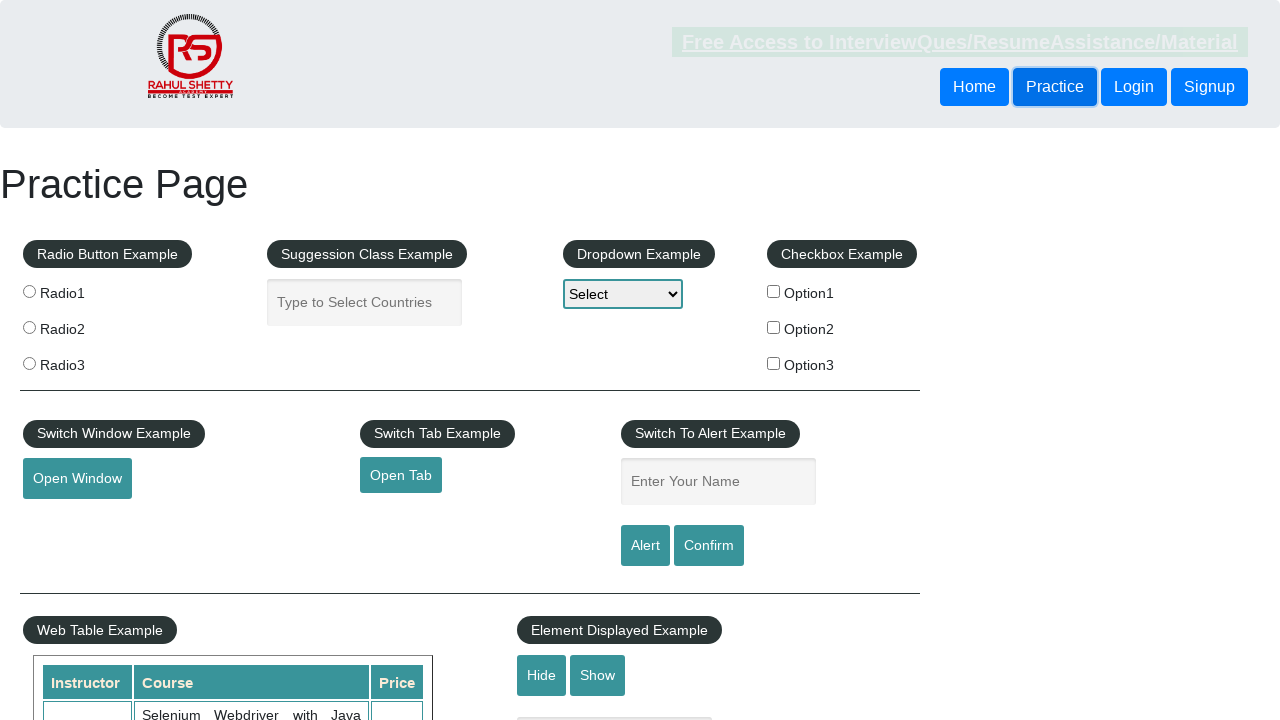

Clicked sibling button using following-sibling axis at (1134, 87) on xpath=//header/div/button[1]/following-sibling::button[1]
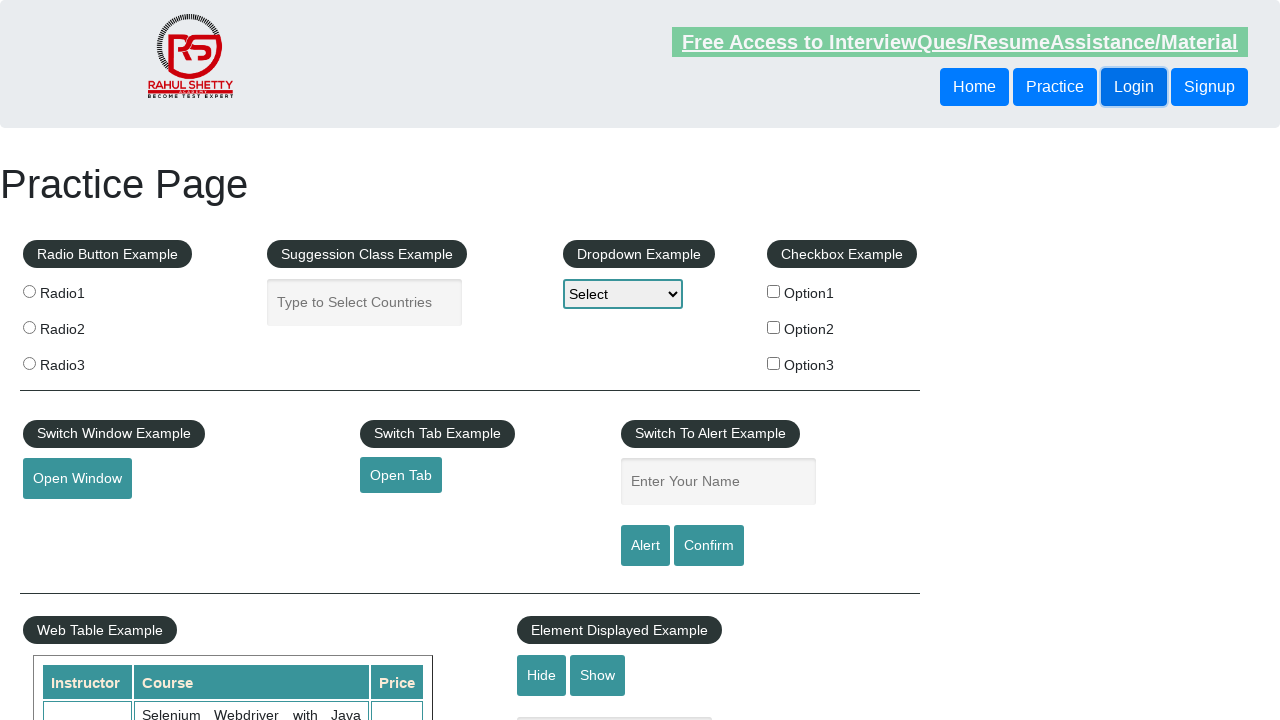

Retrieved text from element using child-to-parent traverse
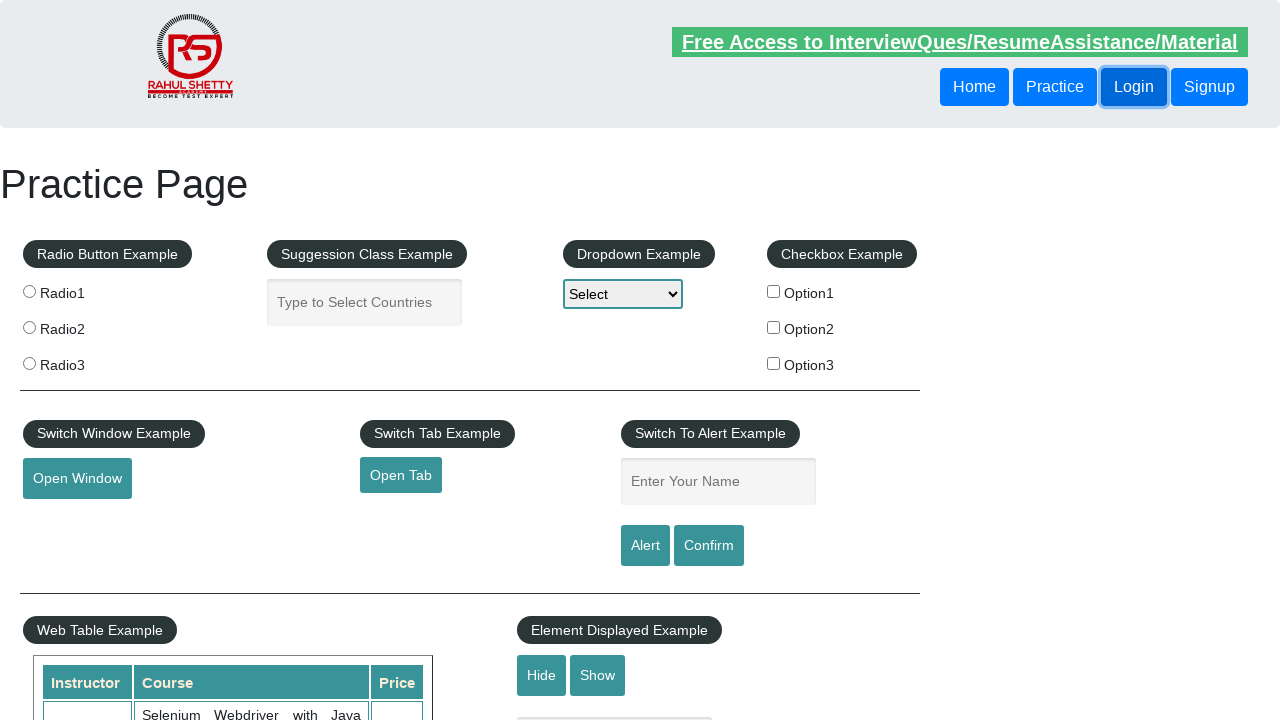

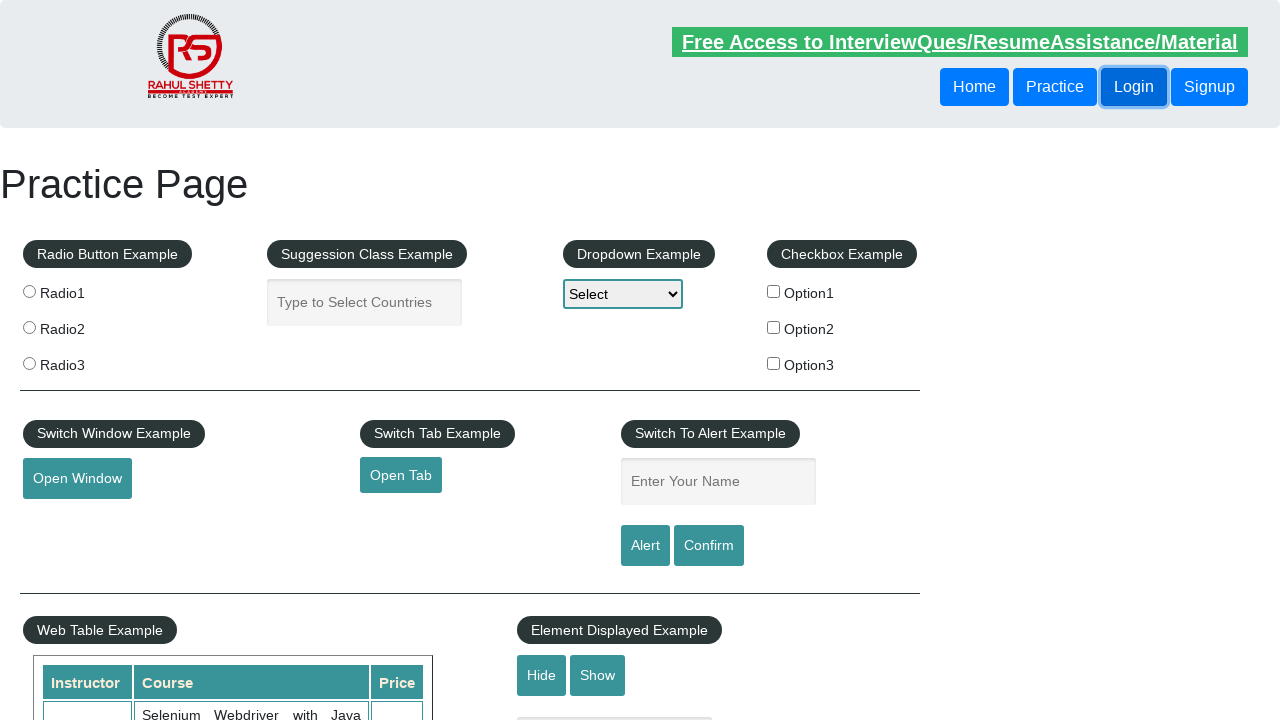